Tests drag and drop action from draggable element to droppable element

Starting URL: https://crossbrowsertesting.github.io/drag-and-drop

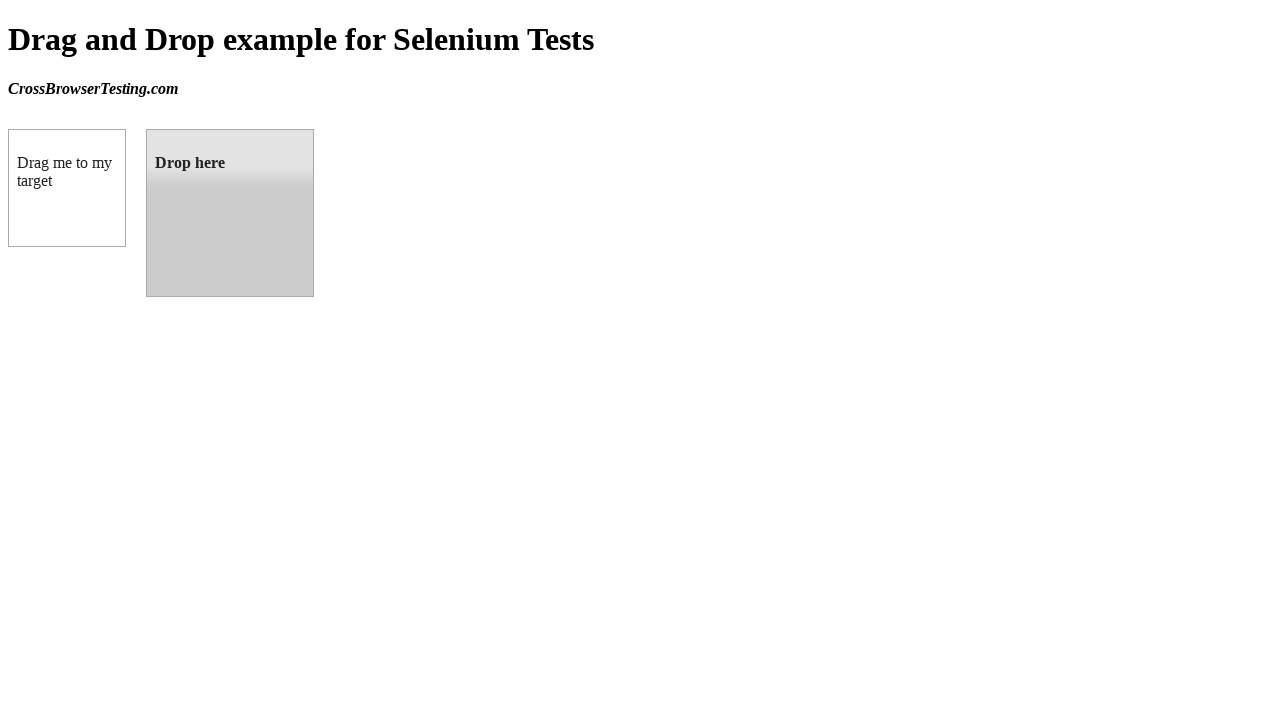

Navigated to drag and drop test page
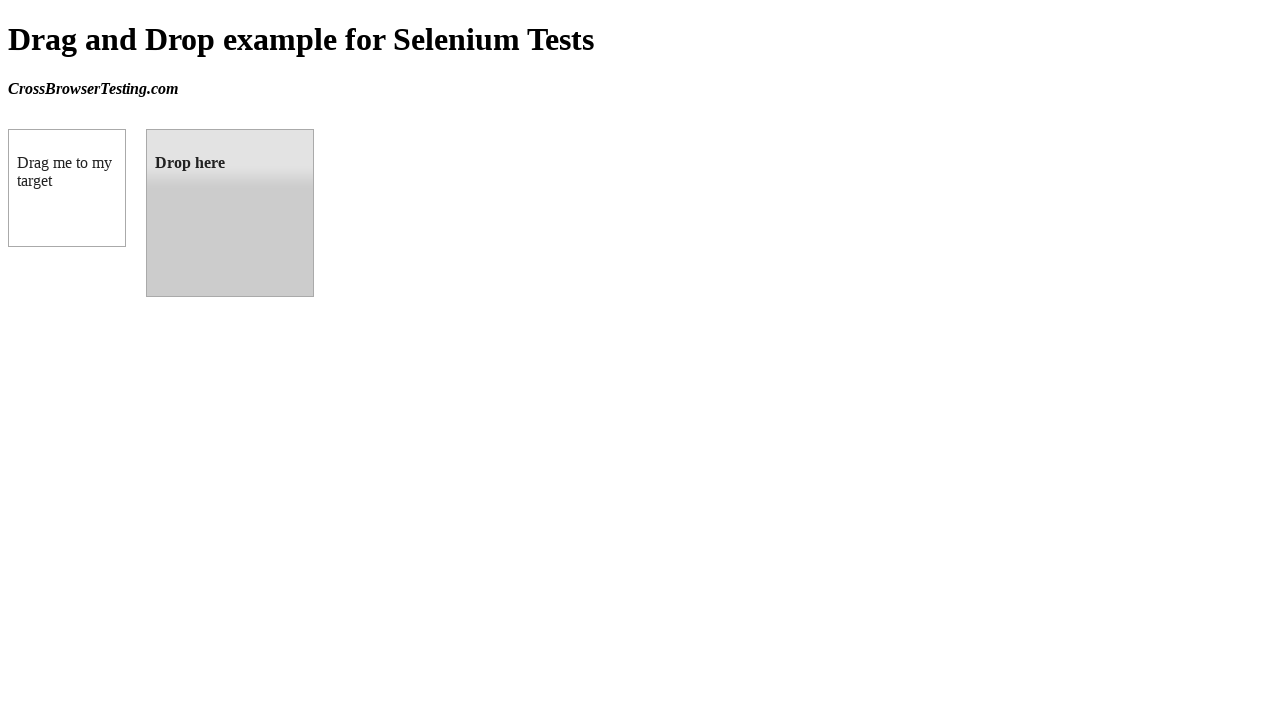

Located draggable element
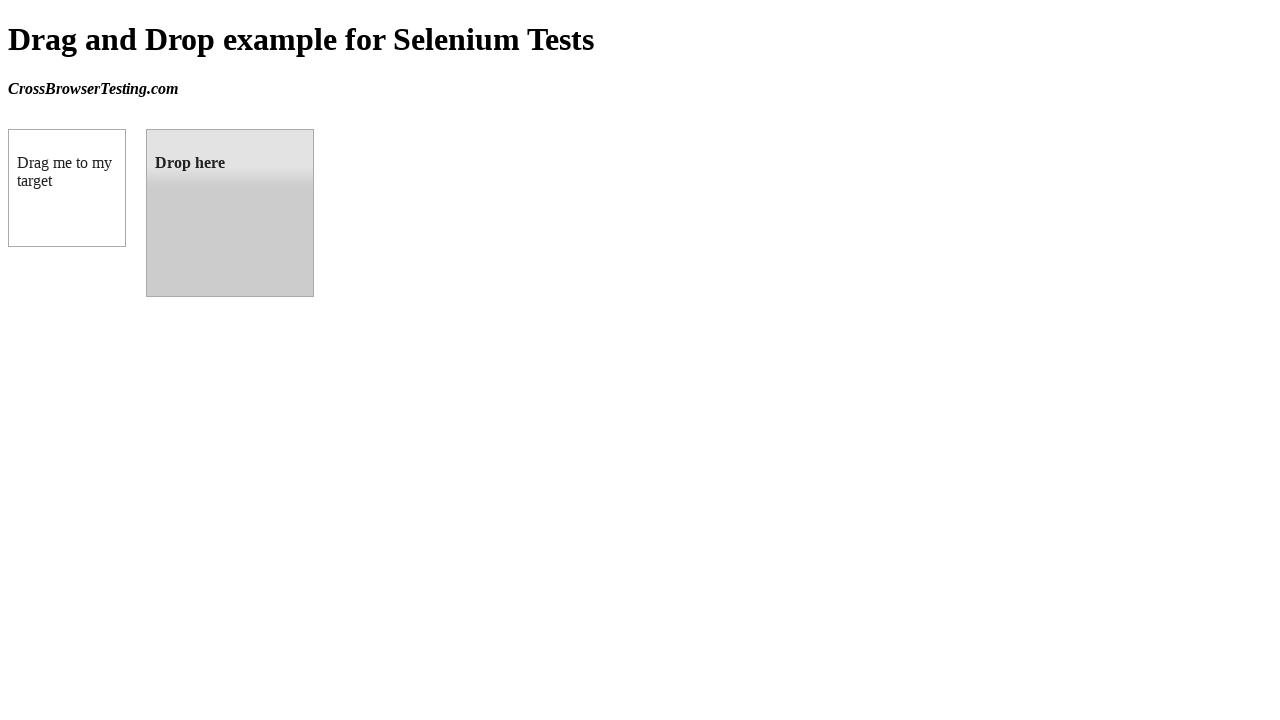

Located droppable element
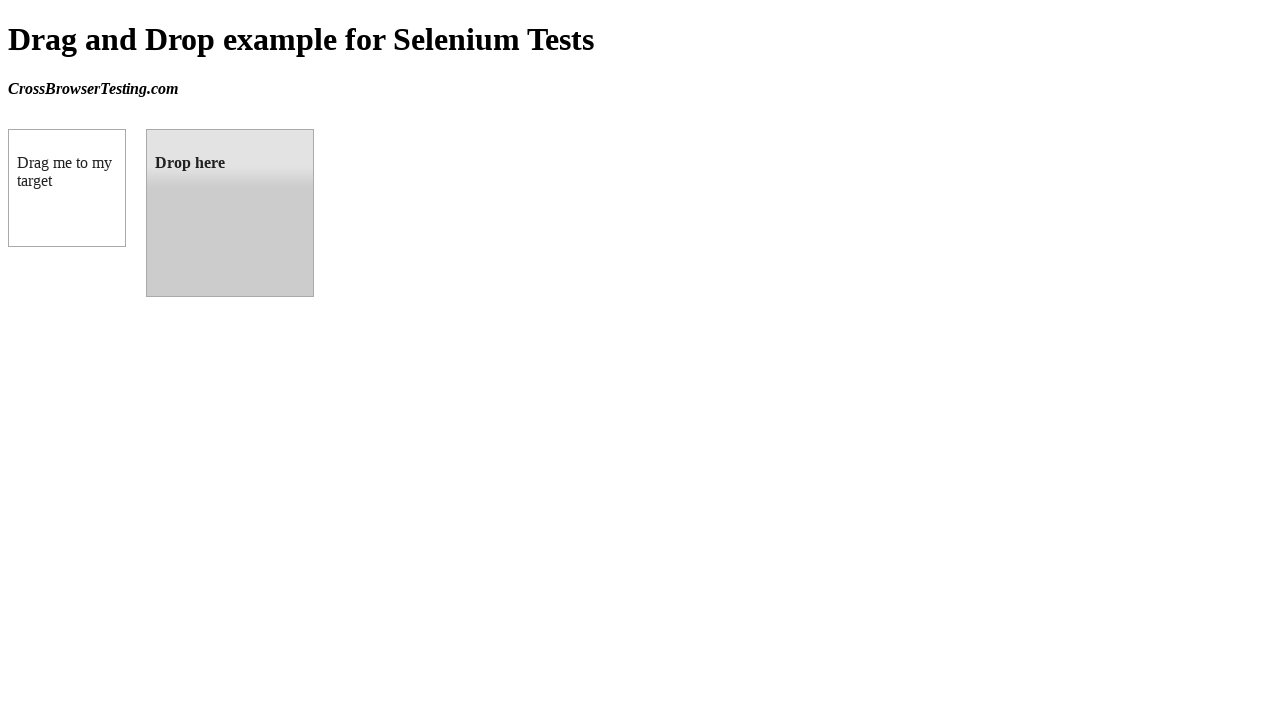

Performed drag and drop action from draggable element to droppable element at (230, 213)
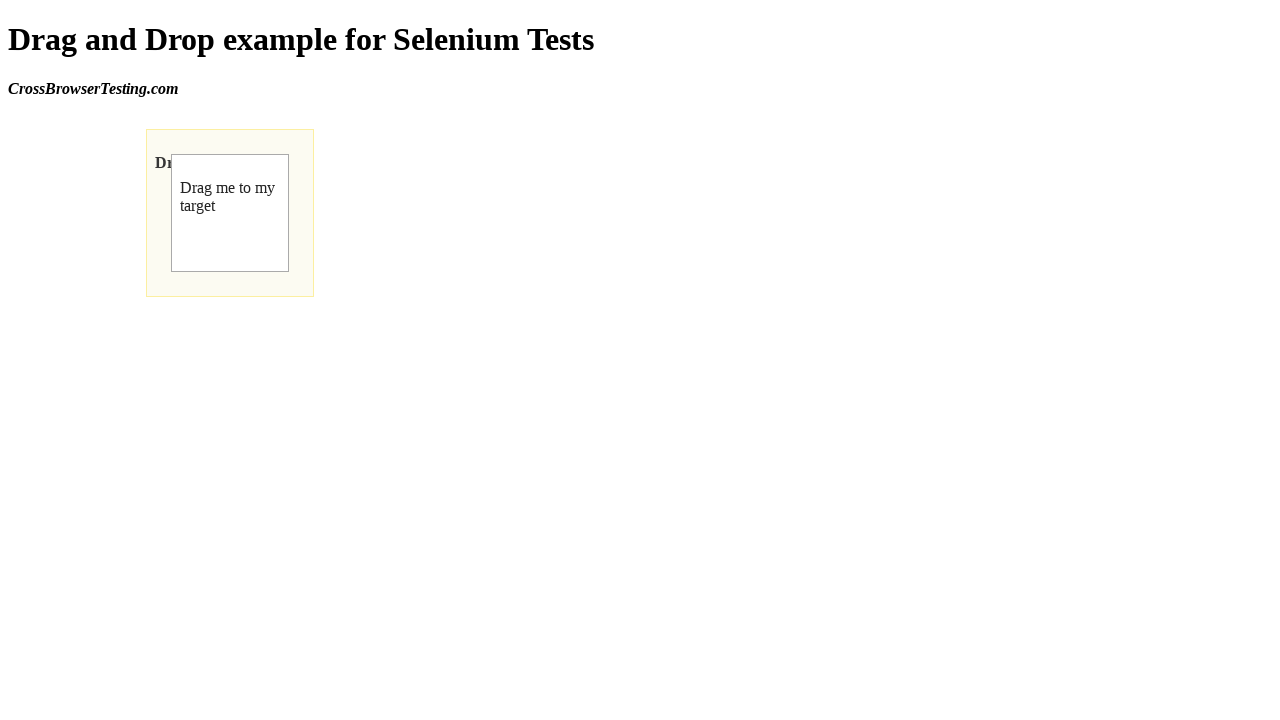

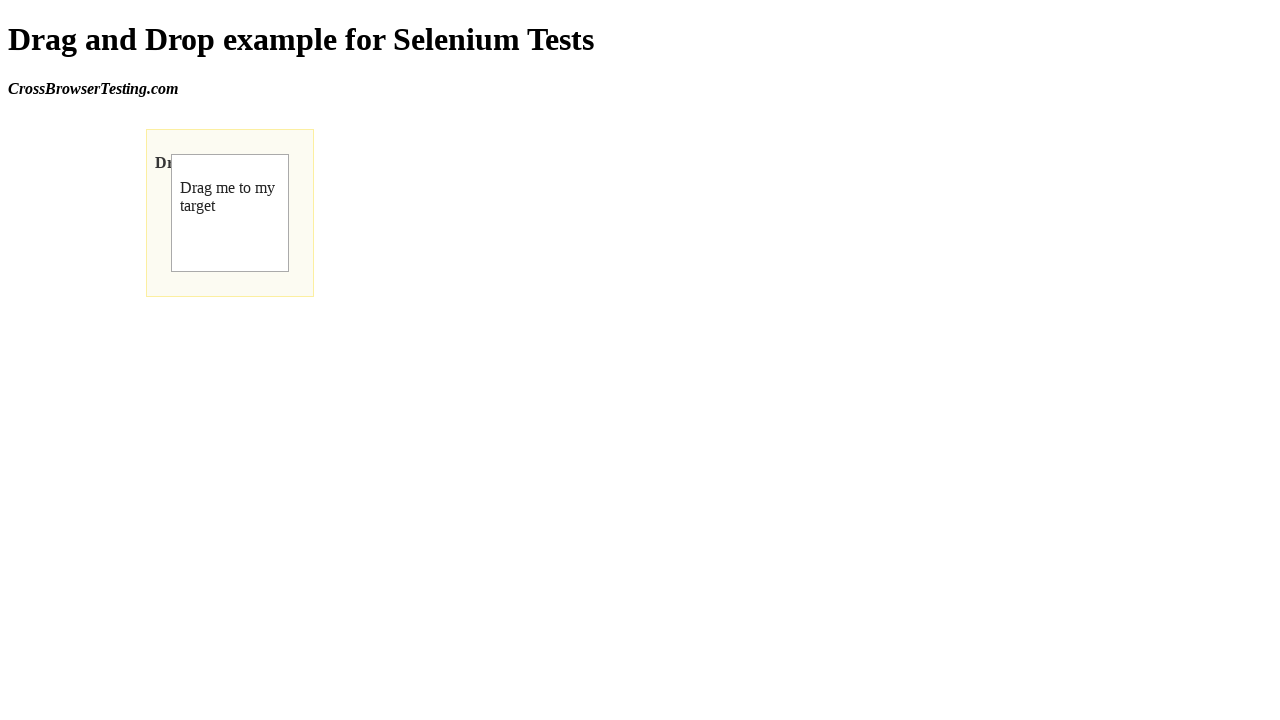